Navigates to the page, locates an h2 element, and highlights it with a yellow border using JavaScript execution.

Starting URL: https://the-internet.herokuapp.com/

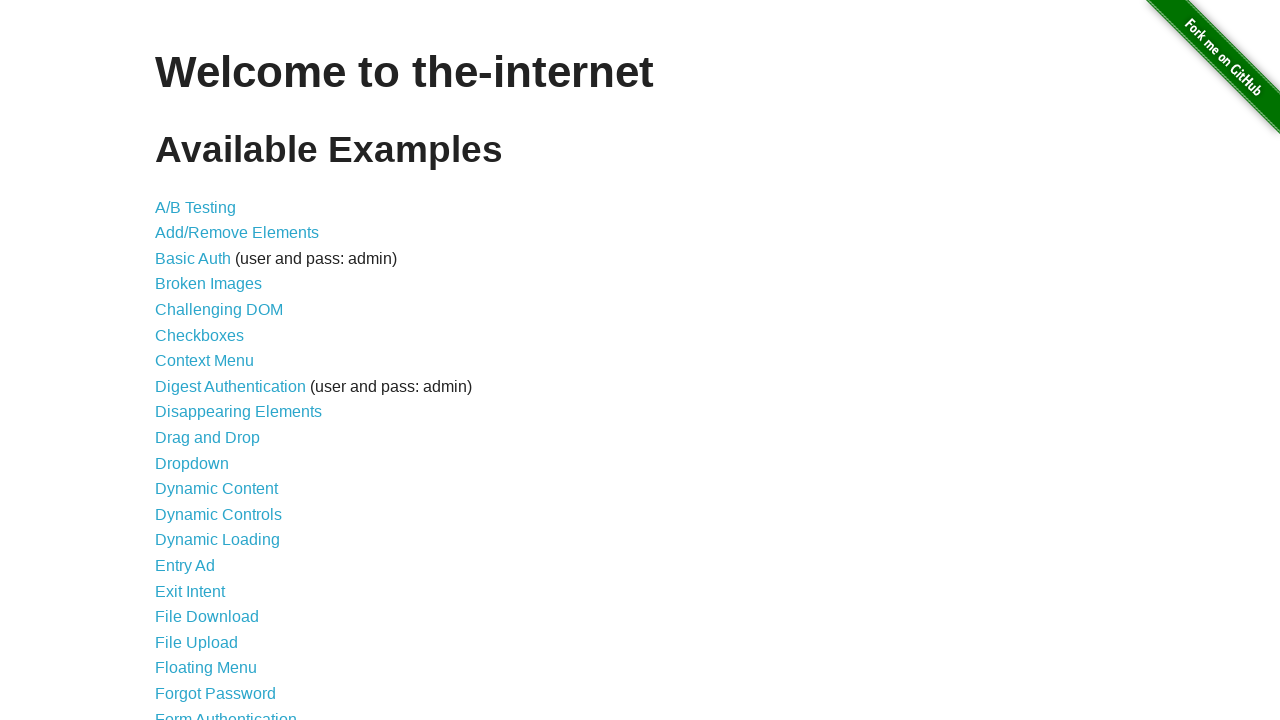

Navigated to the-internet.herokuapp.com homepage
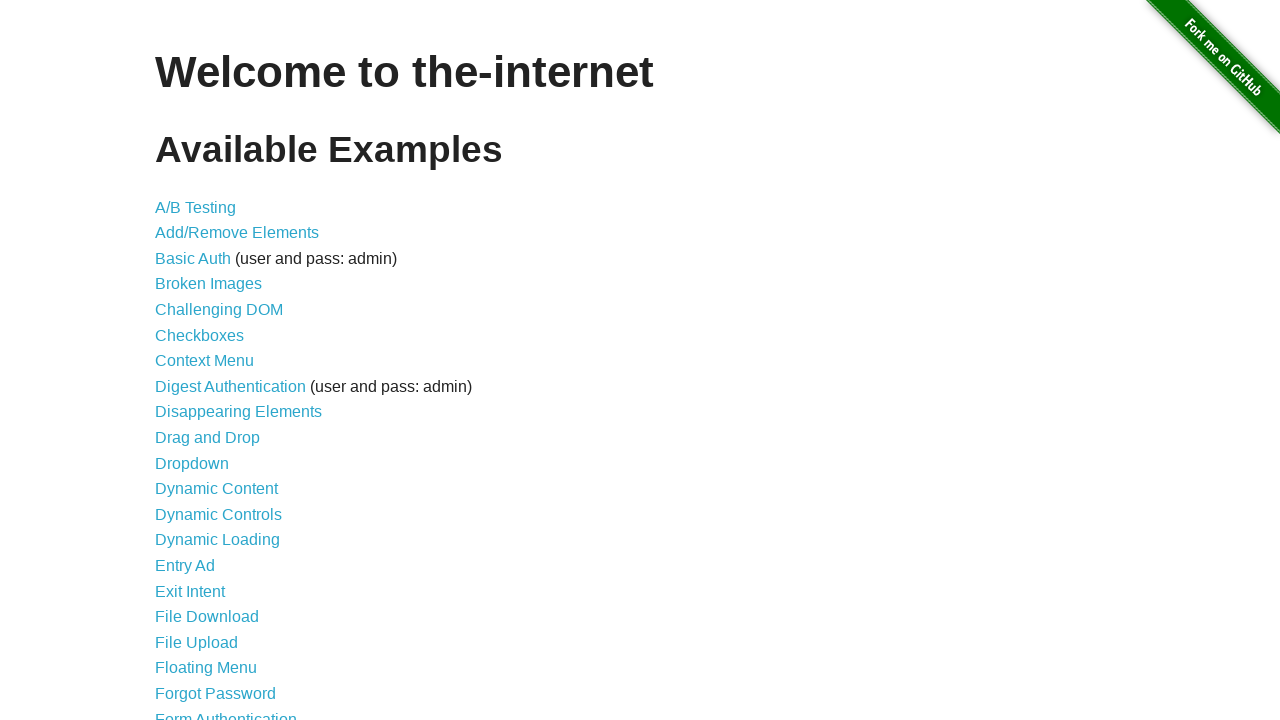

Located h2 element and applied yellow border highlighting
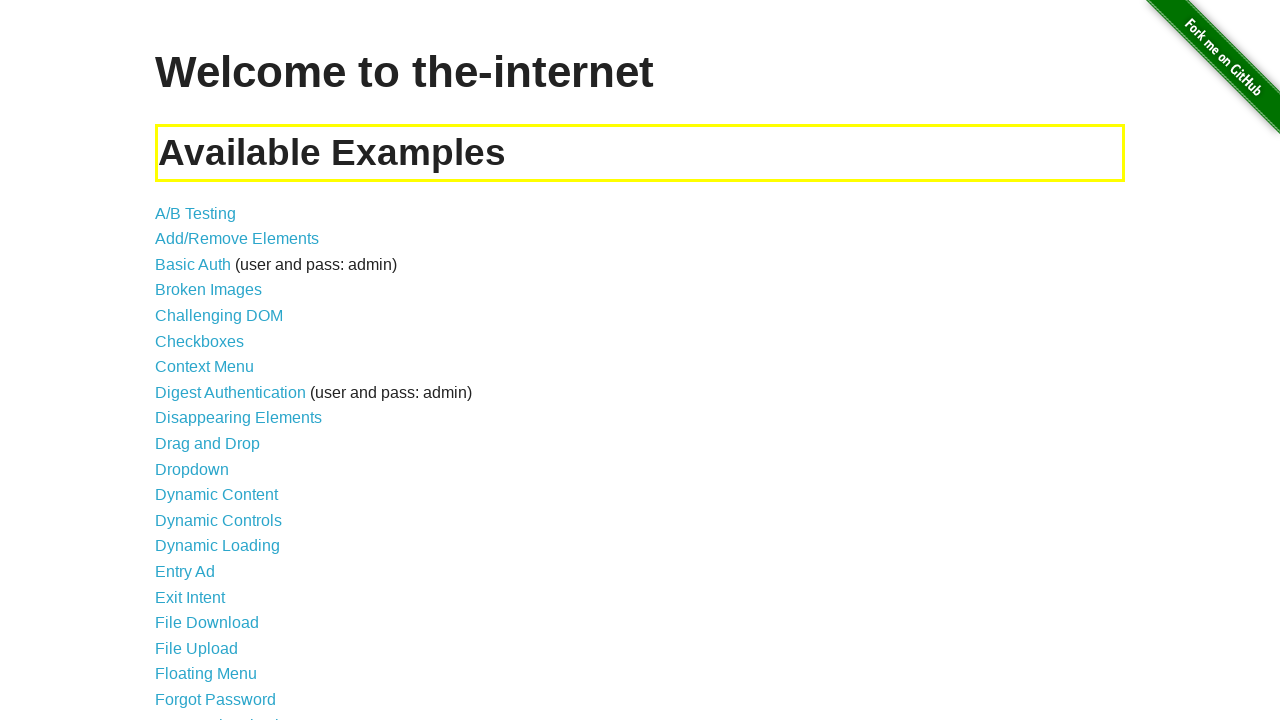

Waited 3 seconds to observe the highlighted element
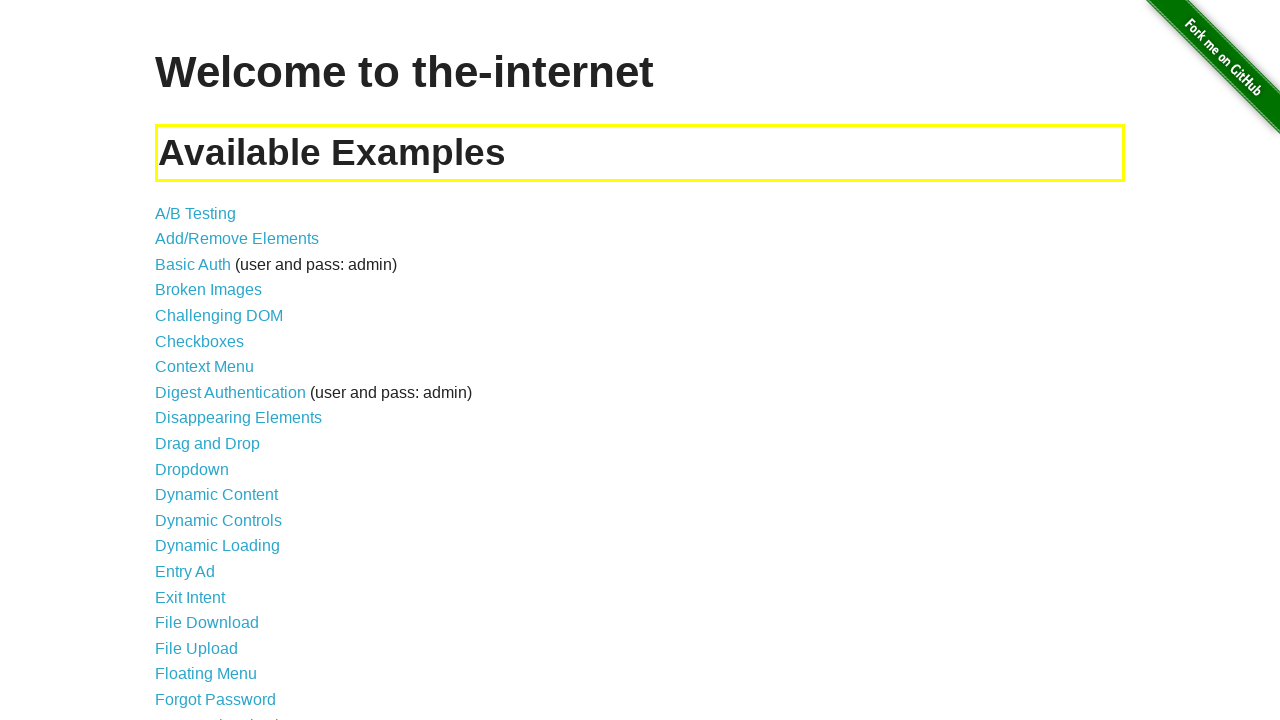

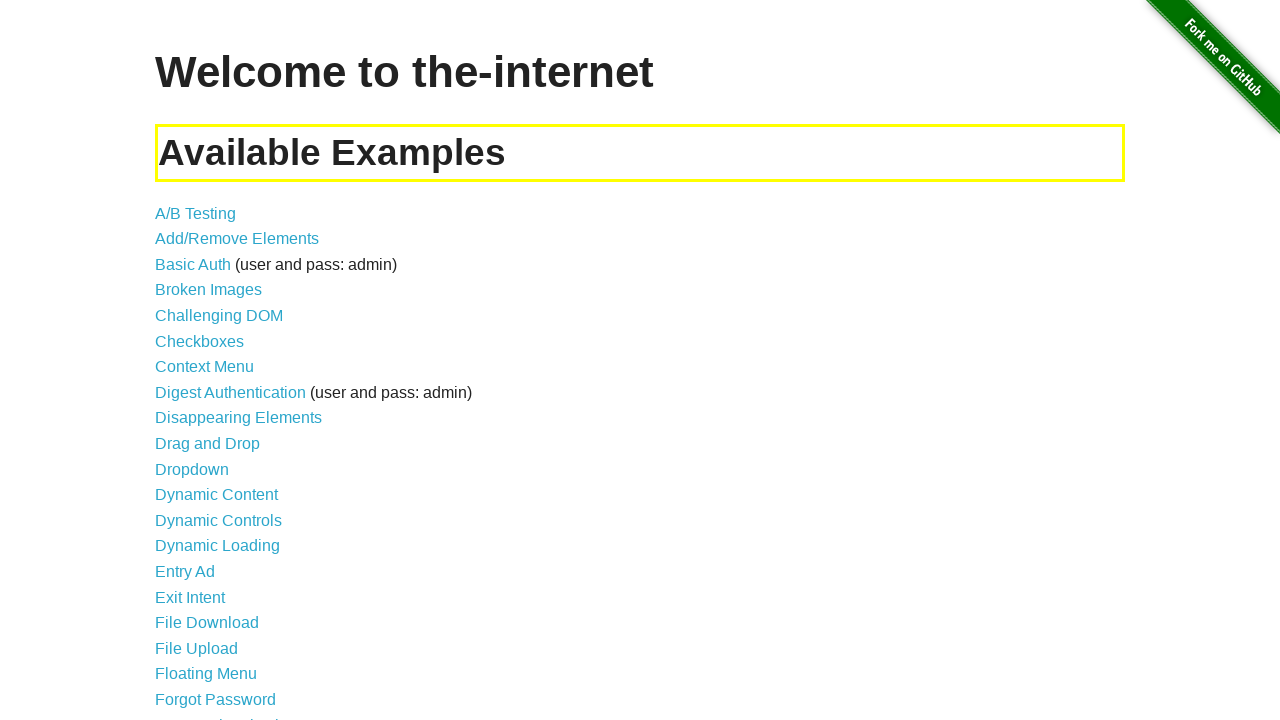